Tests jQuery Growl notification display by injecting jQuery and jQuery Growl libraries into the page via JavaScript, then triggering various notification messages (plain, error, notice, warning)

Starting URL: http://the-internet.herokuapp.com

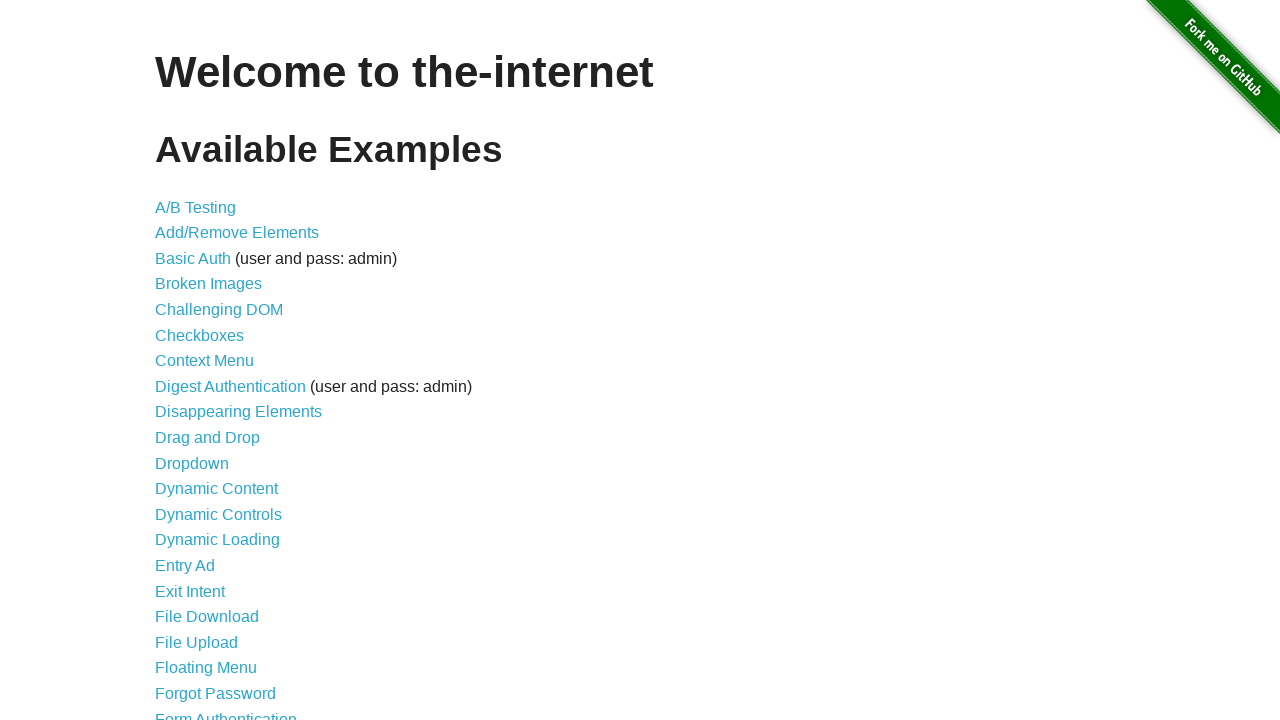

Injected jQuery library into page if not present
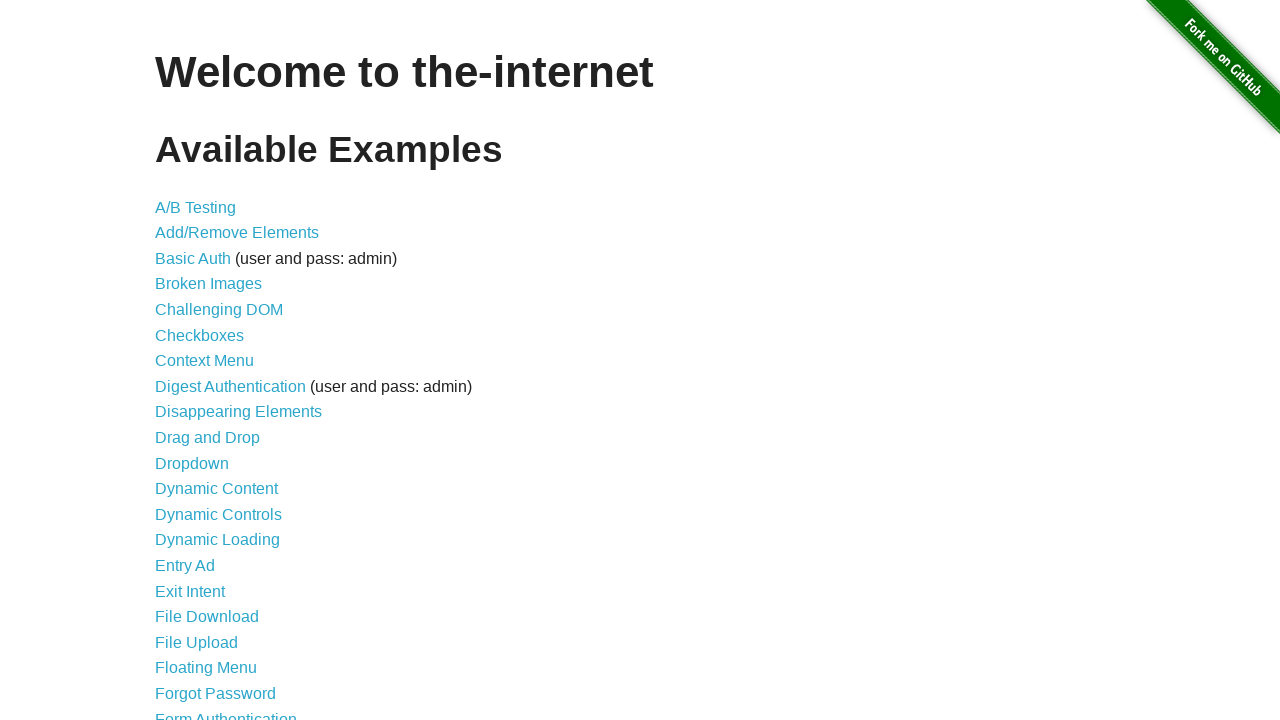

jQuery library loaded and available
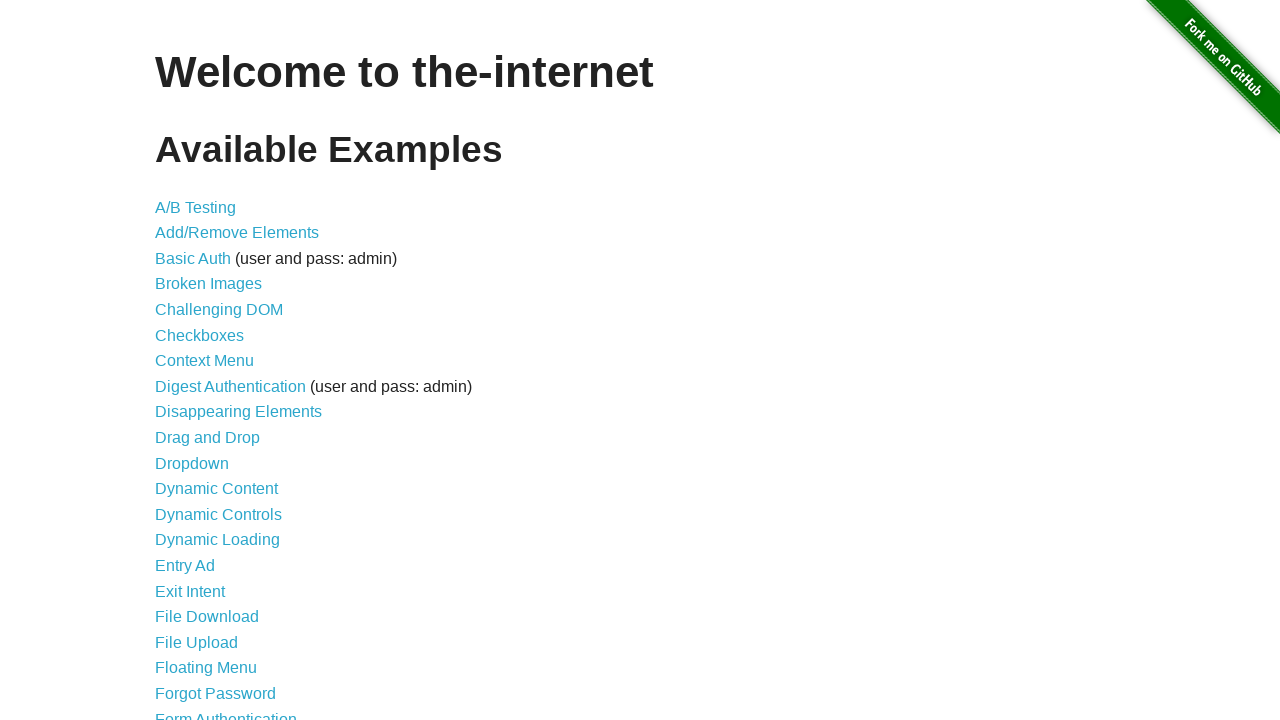

Injected jQuery Growl library into page
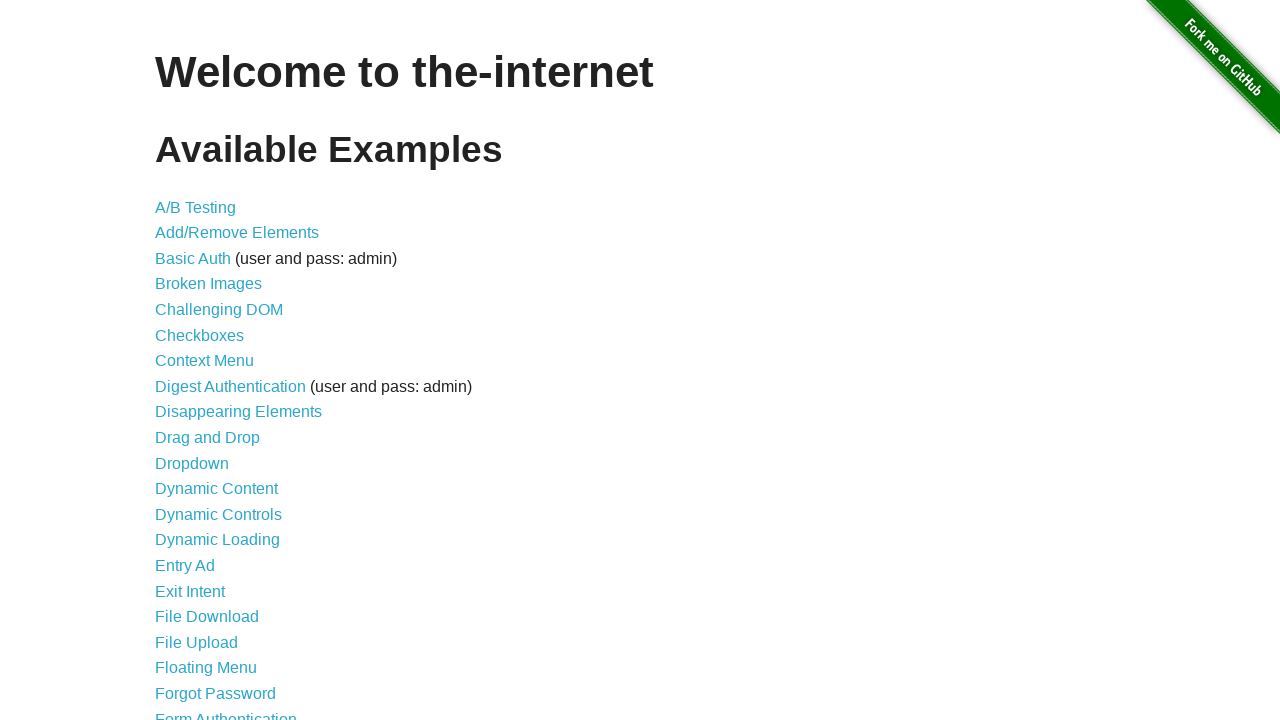

Added jQuery Growl CSS stylesheet to page
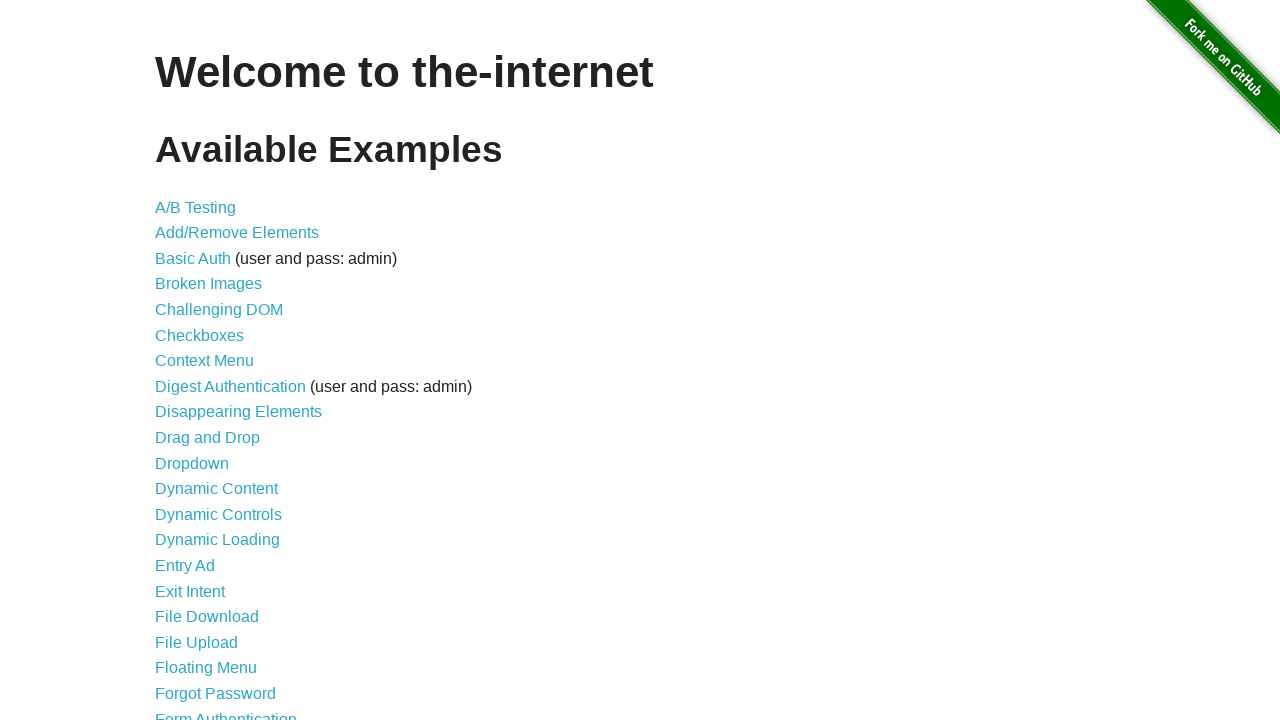

jQuery Growl library loaded and available
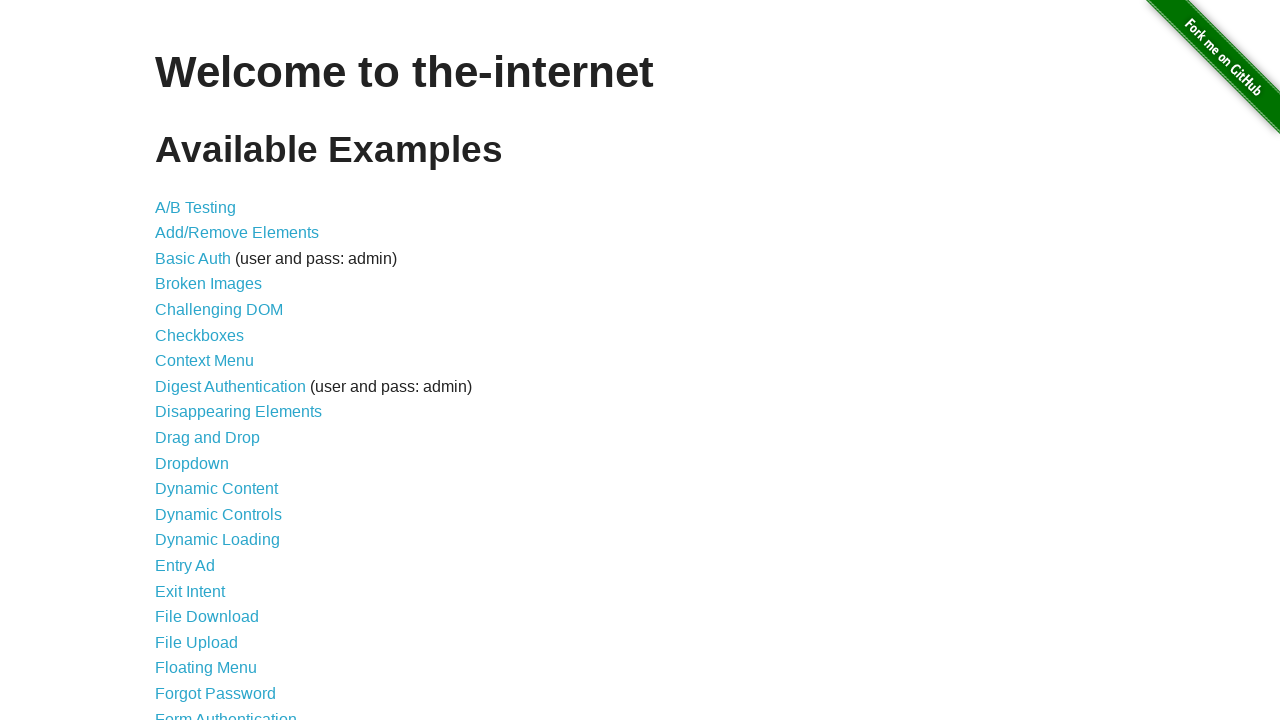

Triggered plain jQuery Growl notification with title 'GET' and message '/'
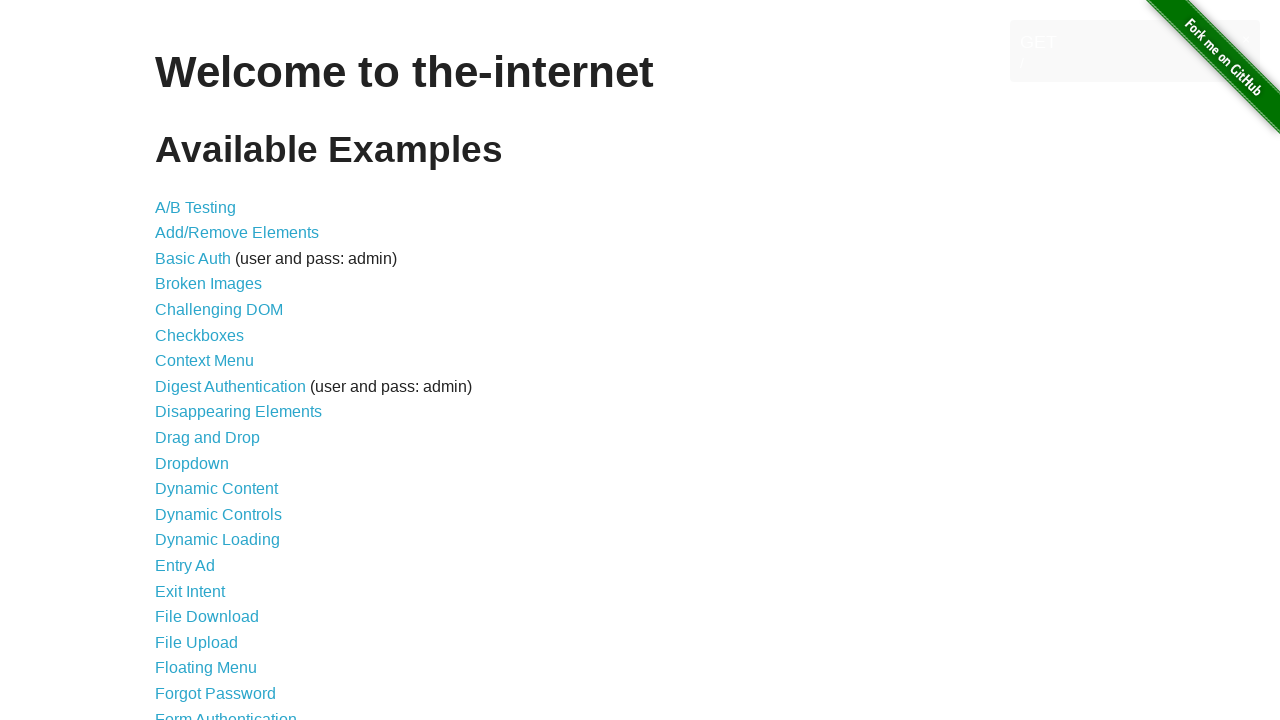

Triggered error notification with title 'ERROR'
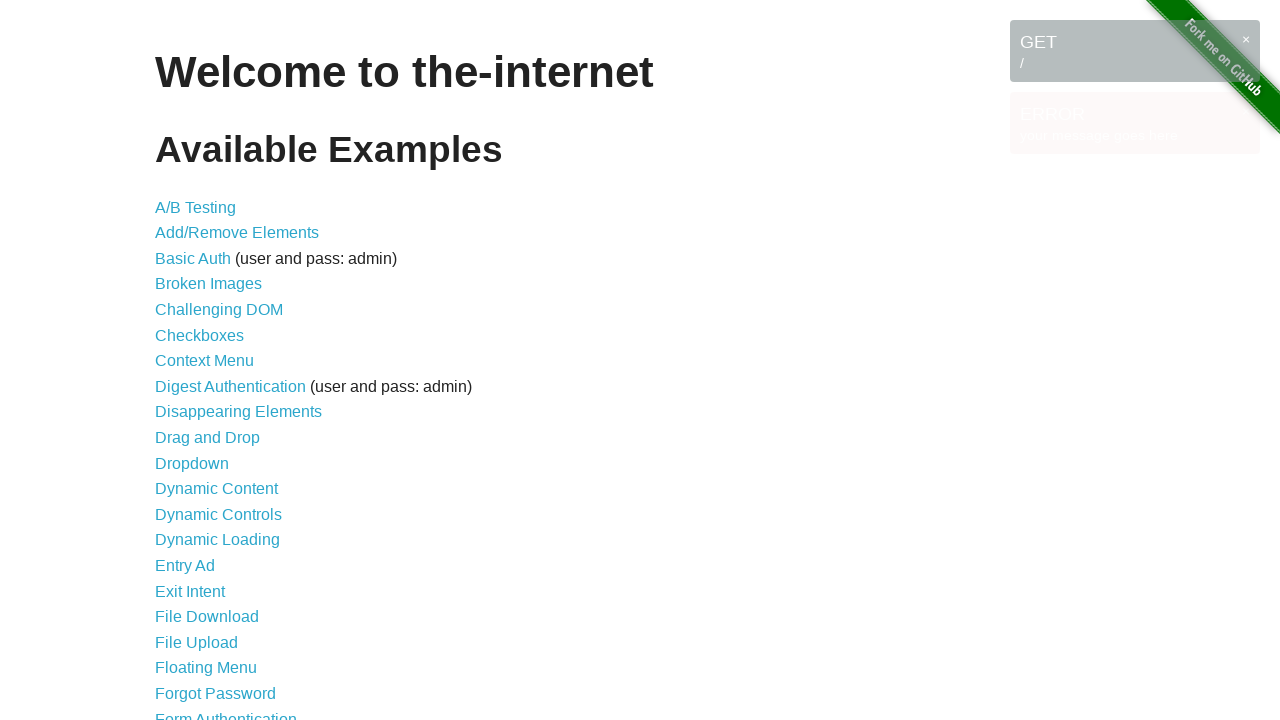

Triggered notice notification with title 'Notice'
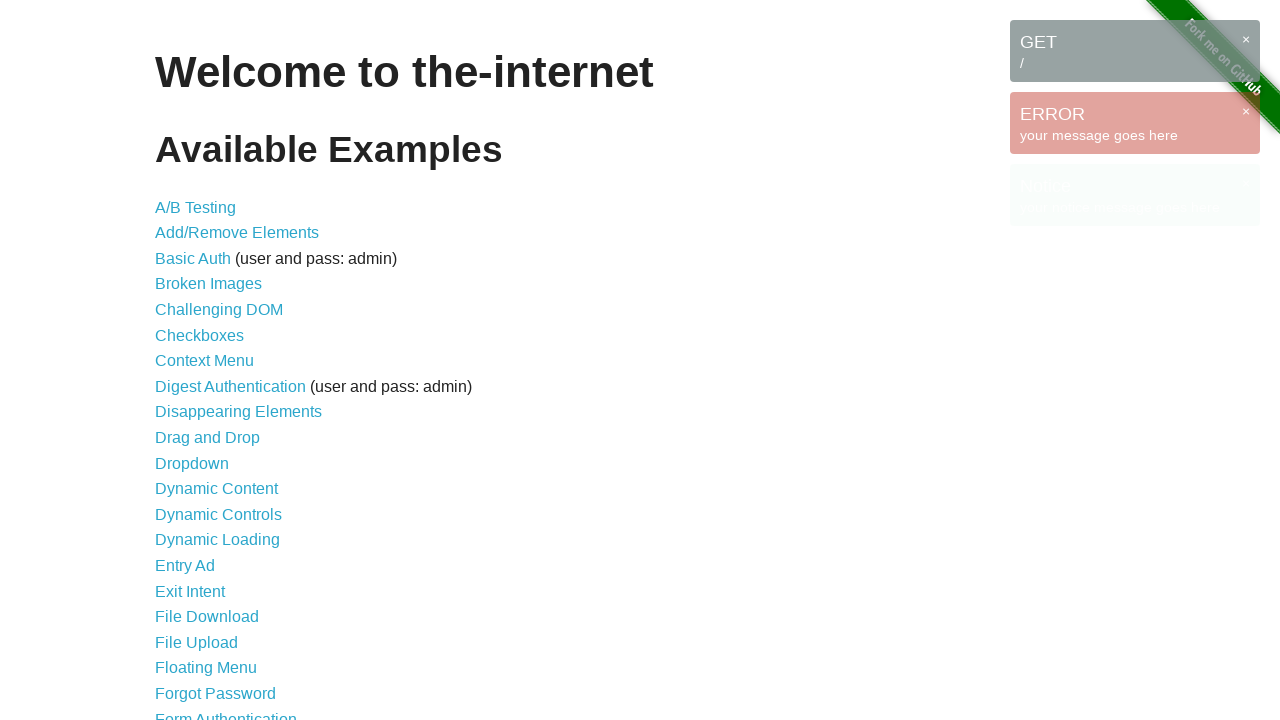

Triggered warning notification with title 'Warning!'
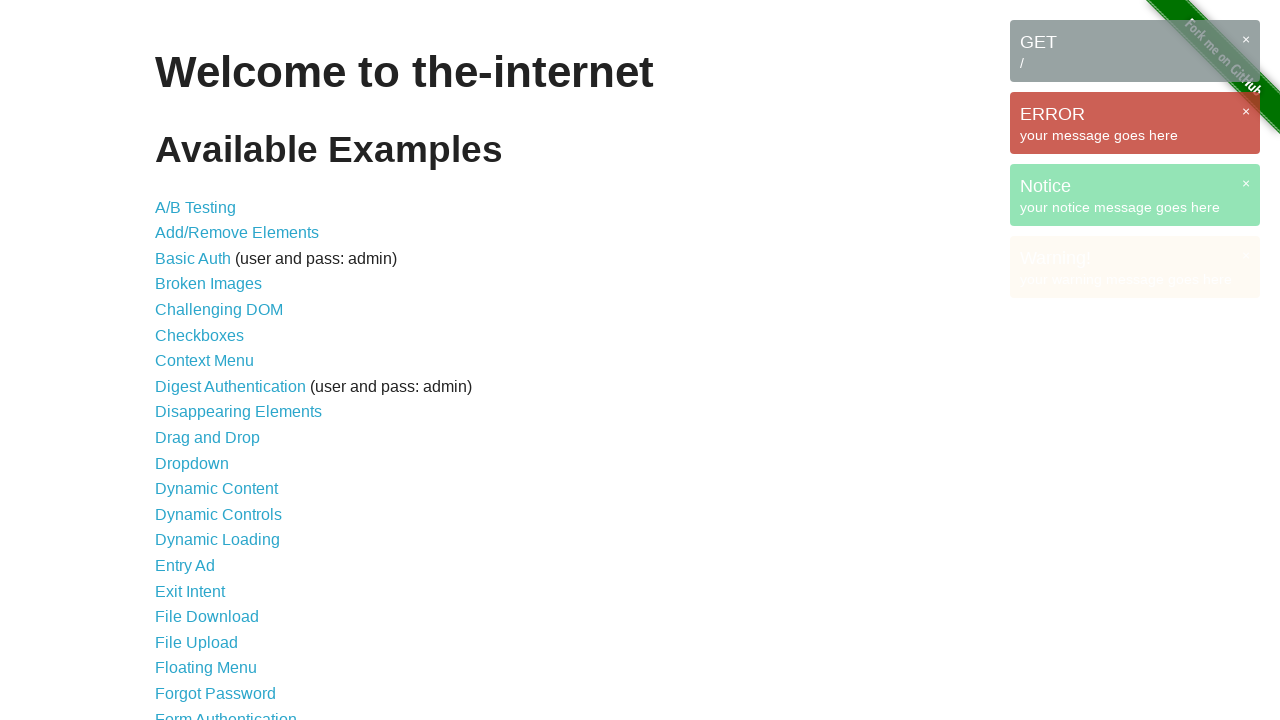

Growl notifications are now visible on the page
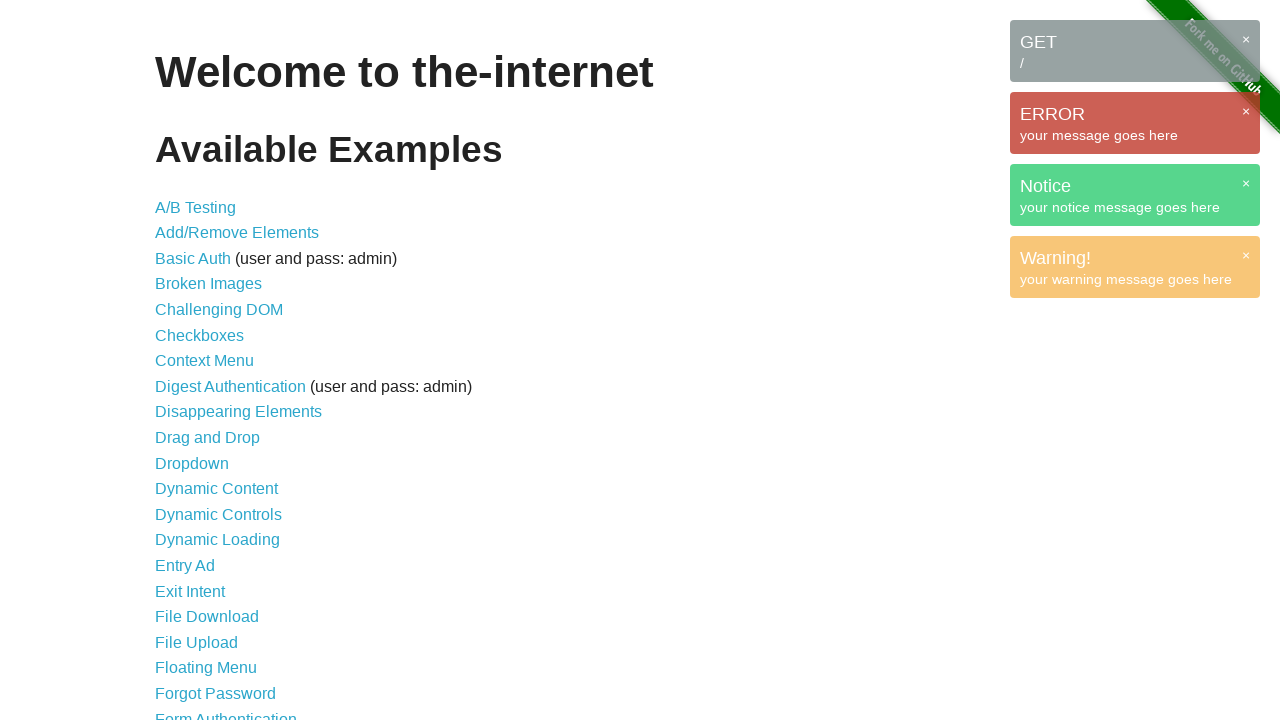

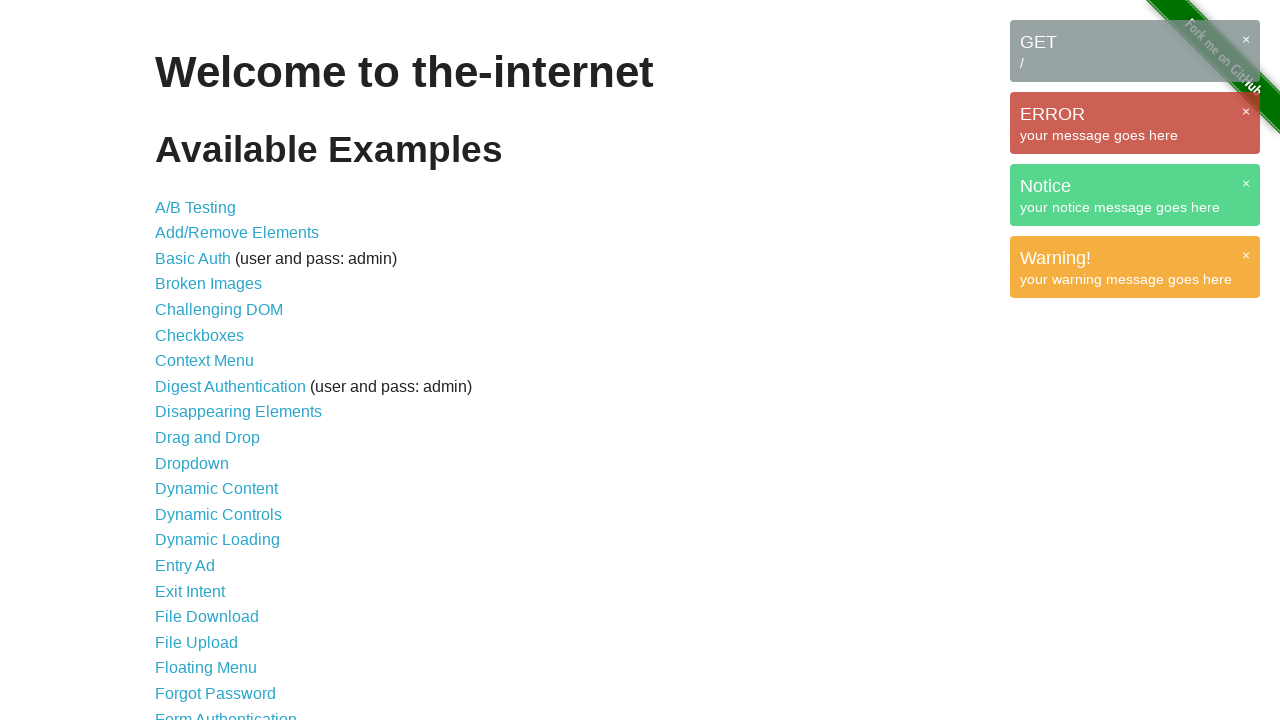